Tests the sorting functionality on Allegro Lokalnie search results by selecting price ascending sort option for TV listings

Starting URL: https://allegrolokalnie.pl/oferty/q/telewizor%2075

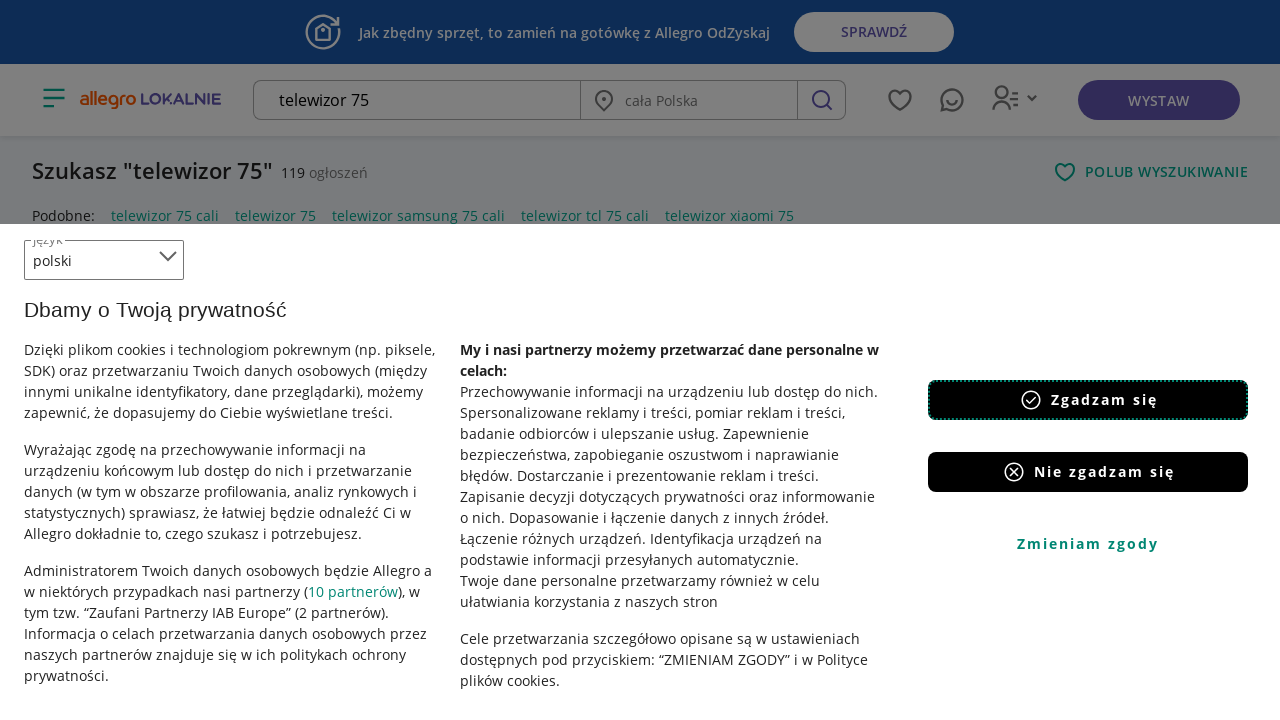

Selected 'price-asc' sort option to sort TV listings by price ascending on internal:label="Sortuj od:najnowszychnajta\u0144"i
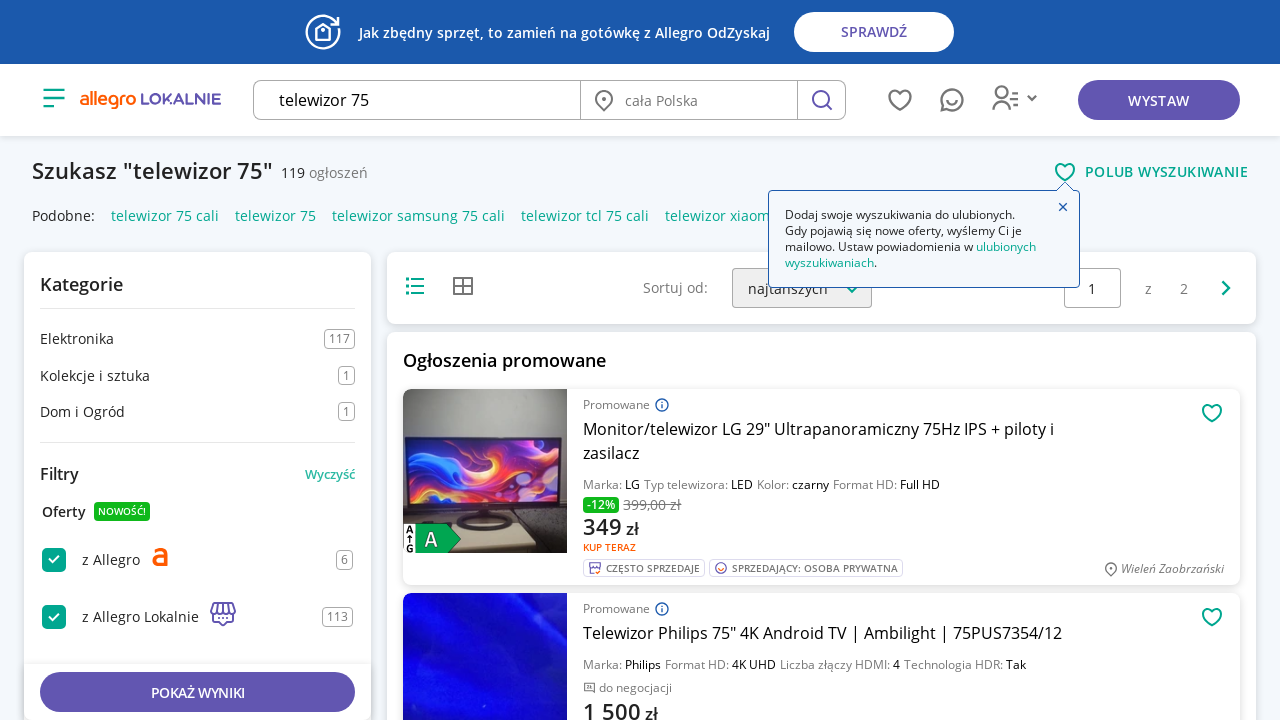

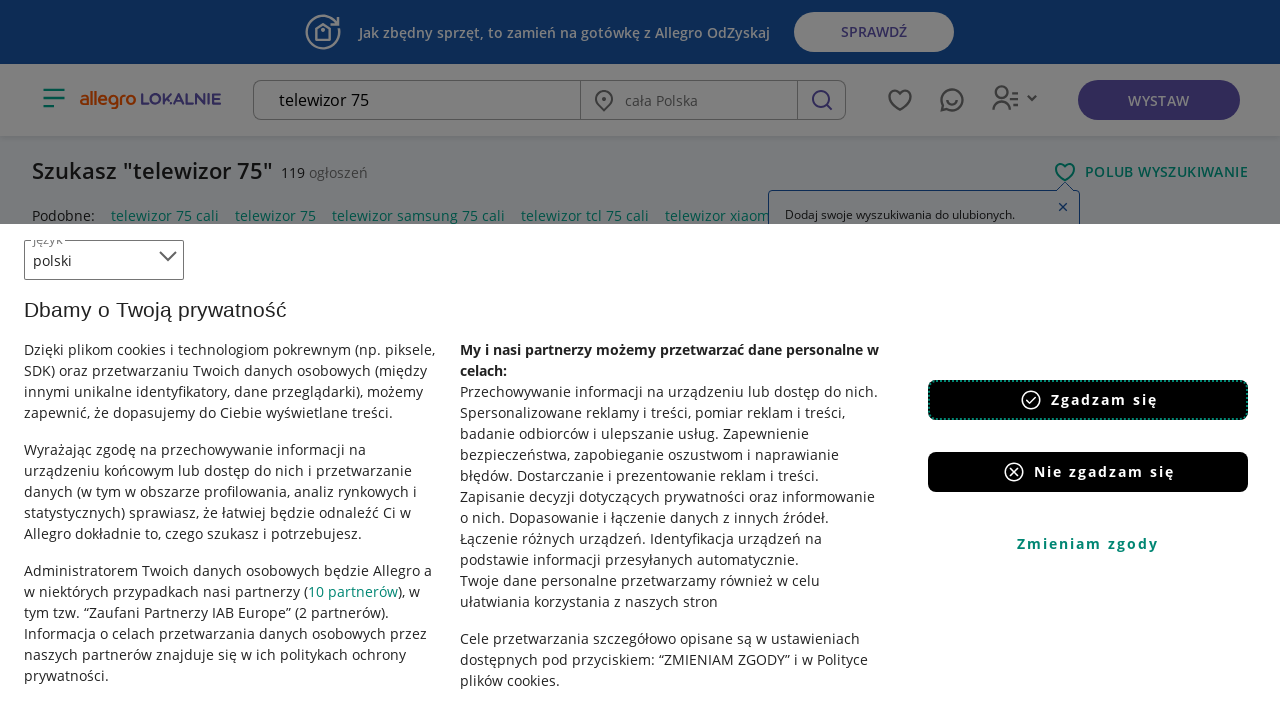